Tests login form with valid credentials and verifies successful login message

Starting URL: https://bonigarcia.dev/selenium-webdriver-java/login-form.html

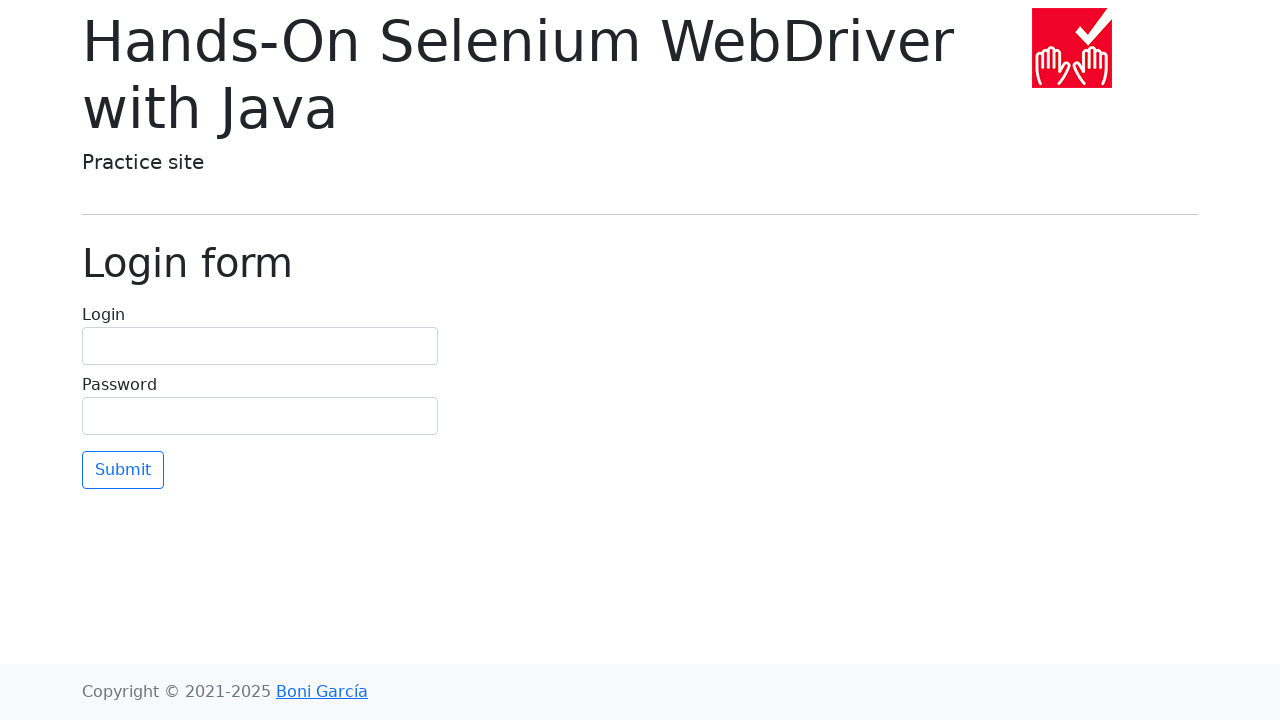

Filled username field with 'user' on #username
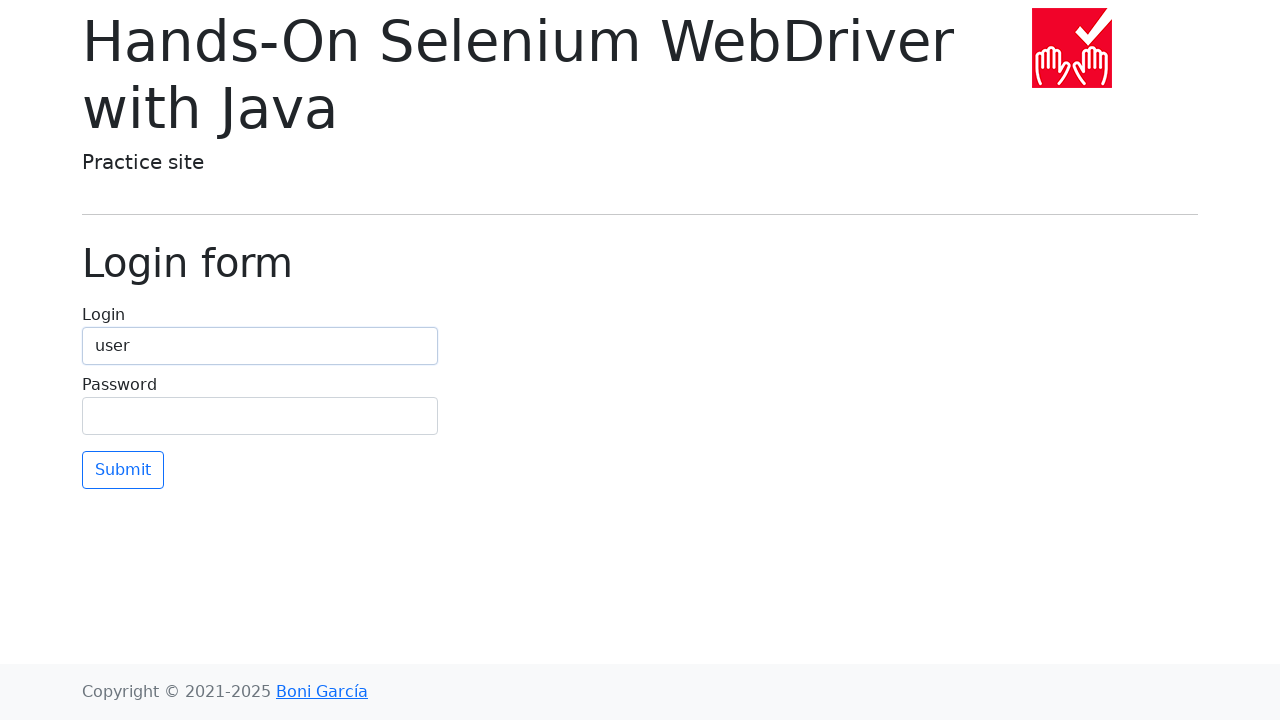

Filled password field with 'user' on #password
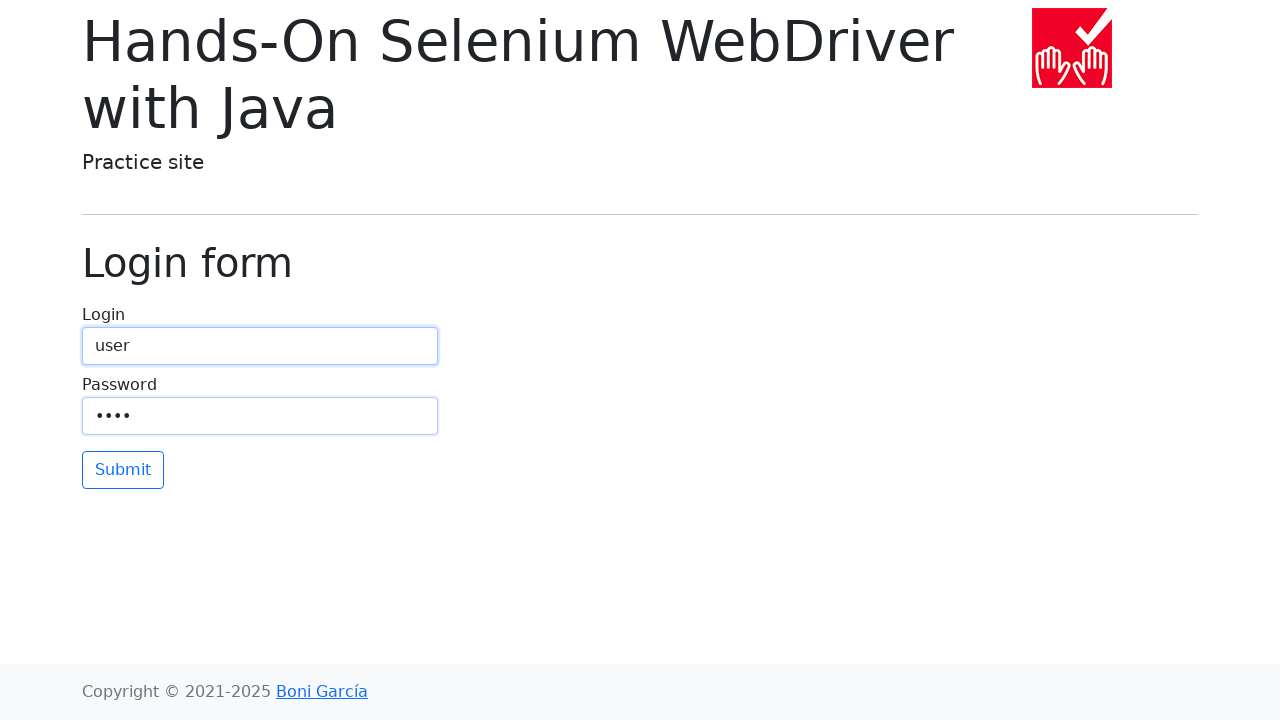

Clicked login button at (123, 470) on button
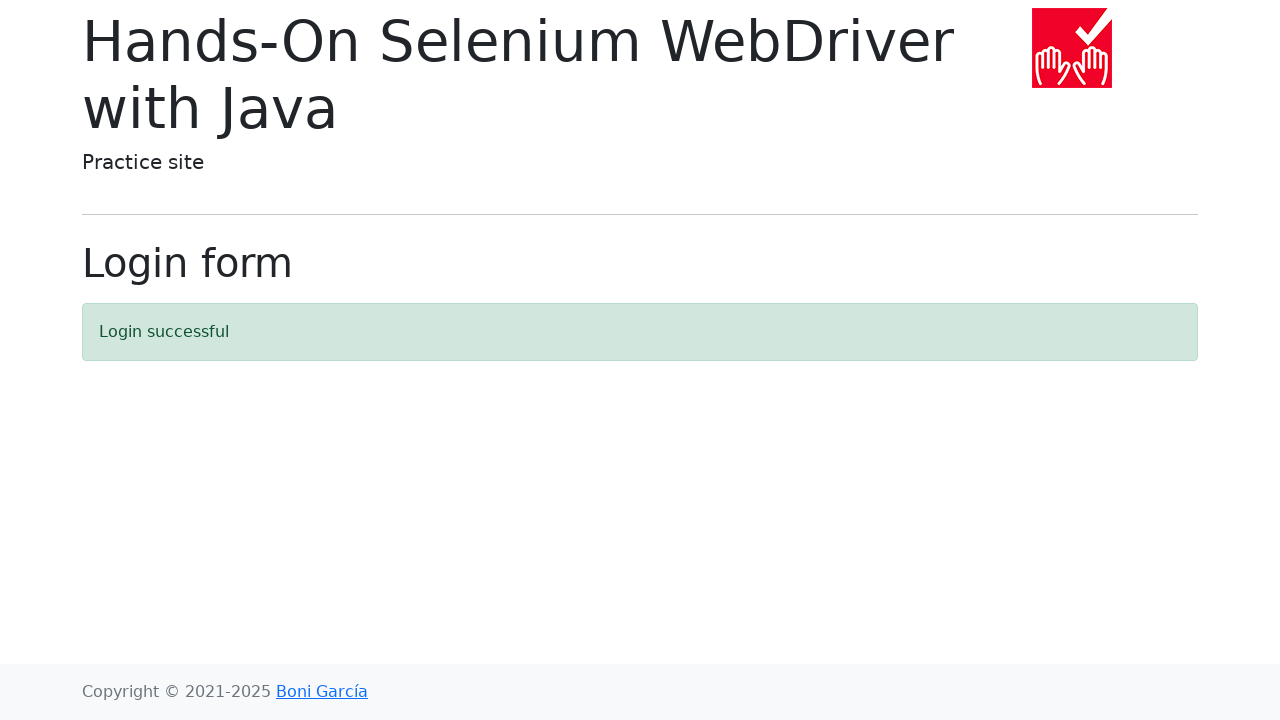

Login successful message appeared
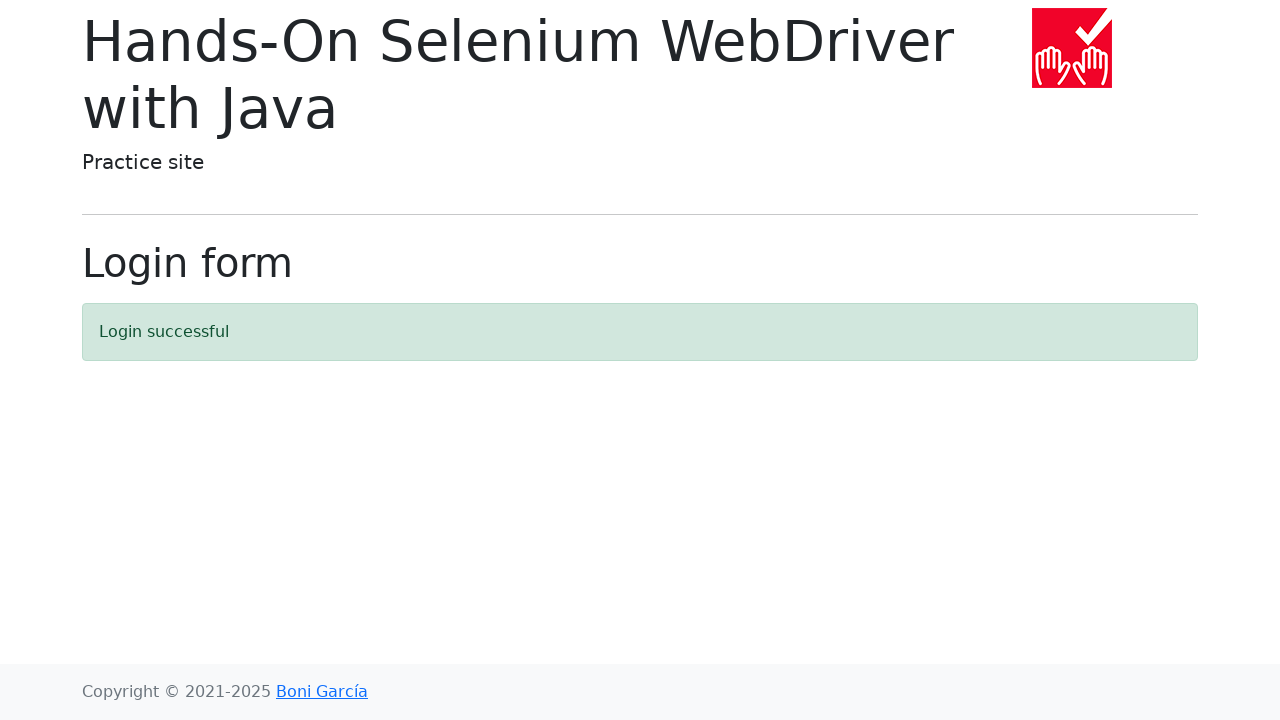

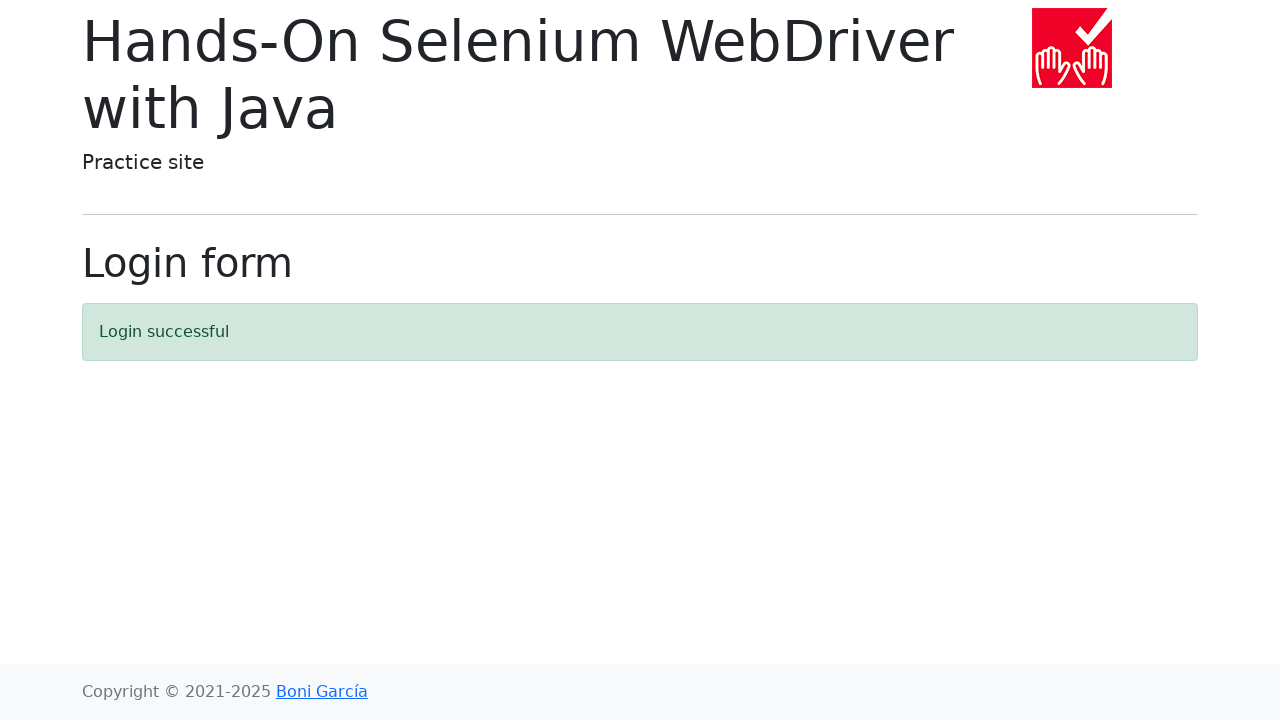